Tests that a todo item is removed when edited to an empty string

Starting URL: https://demo.playwright.dev/todomvc

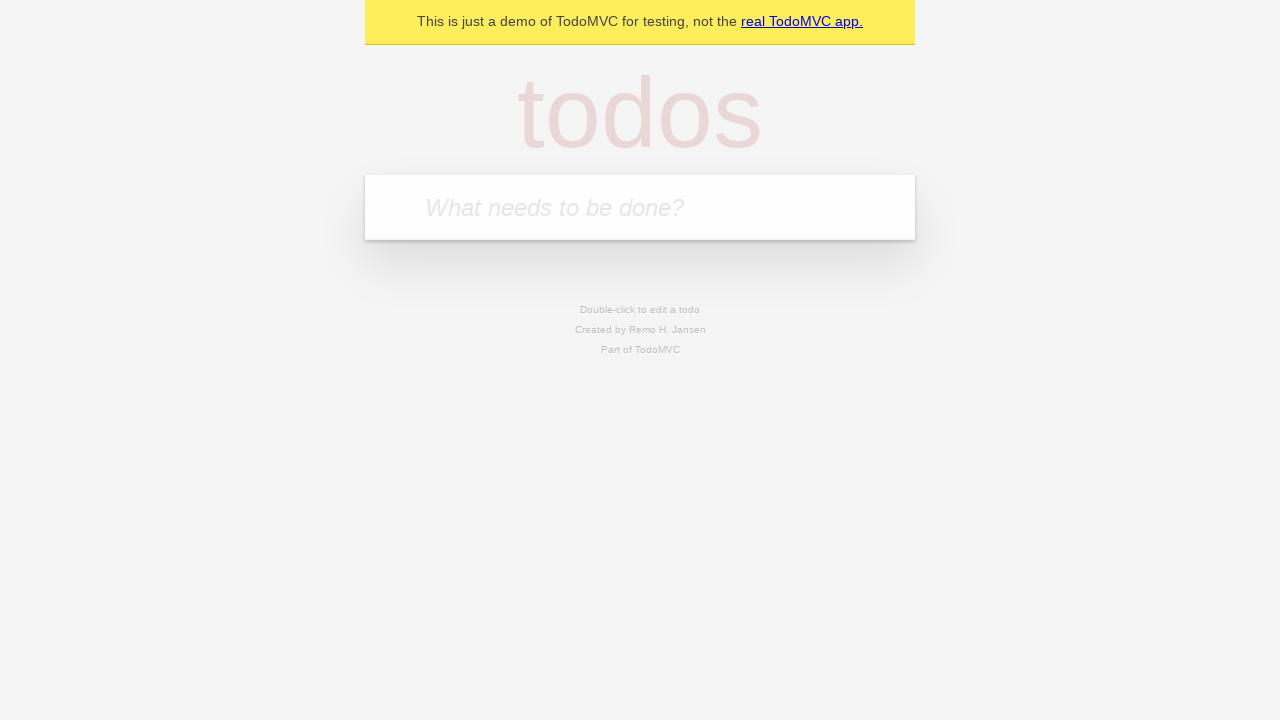

Filled todo input with 'buy some cheese' on internal:attr=[placeholder="What needs to be done?"i]
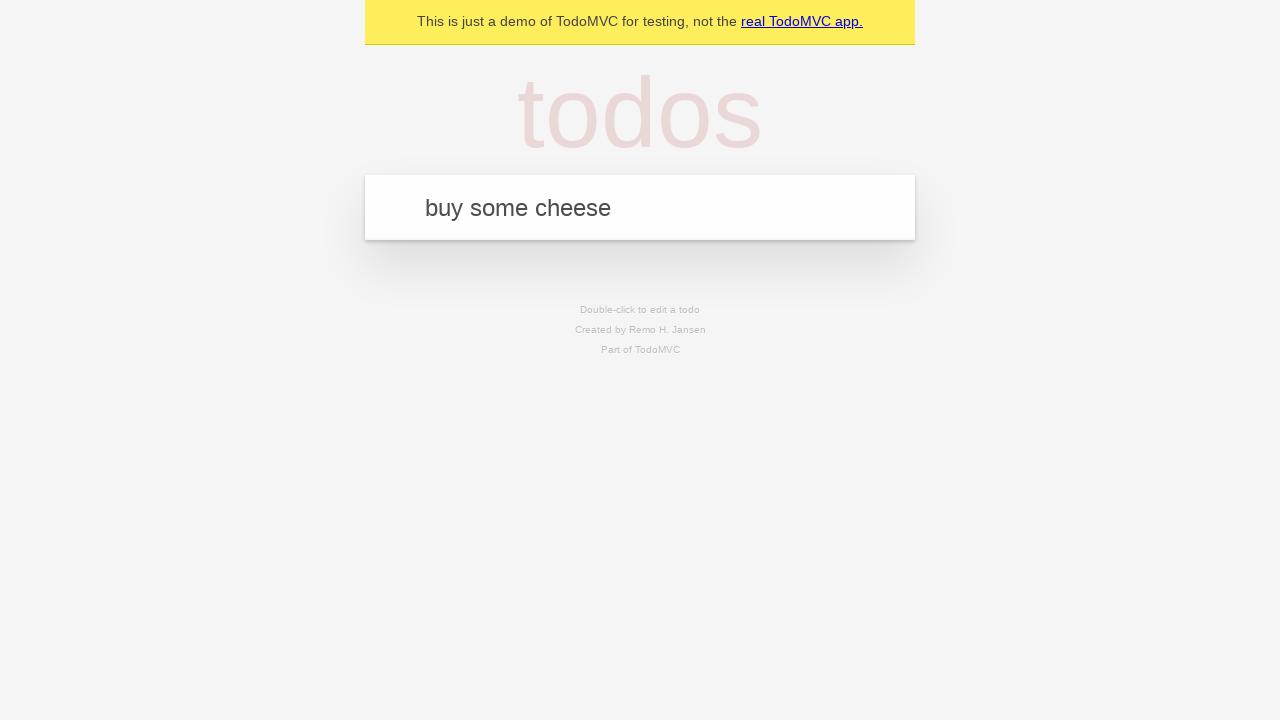

Pressed Enter to add first todo item on internal:attr=[placeholder="What needs to be done?"i]
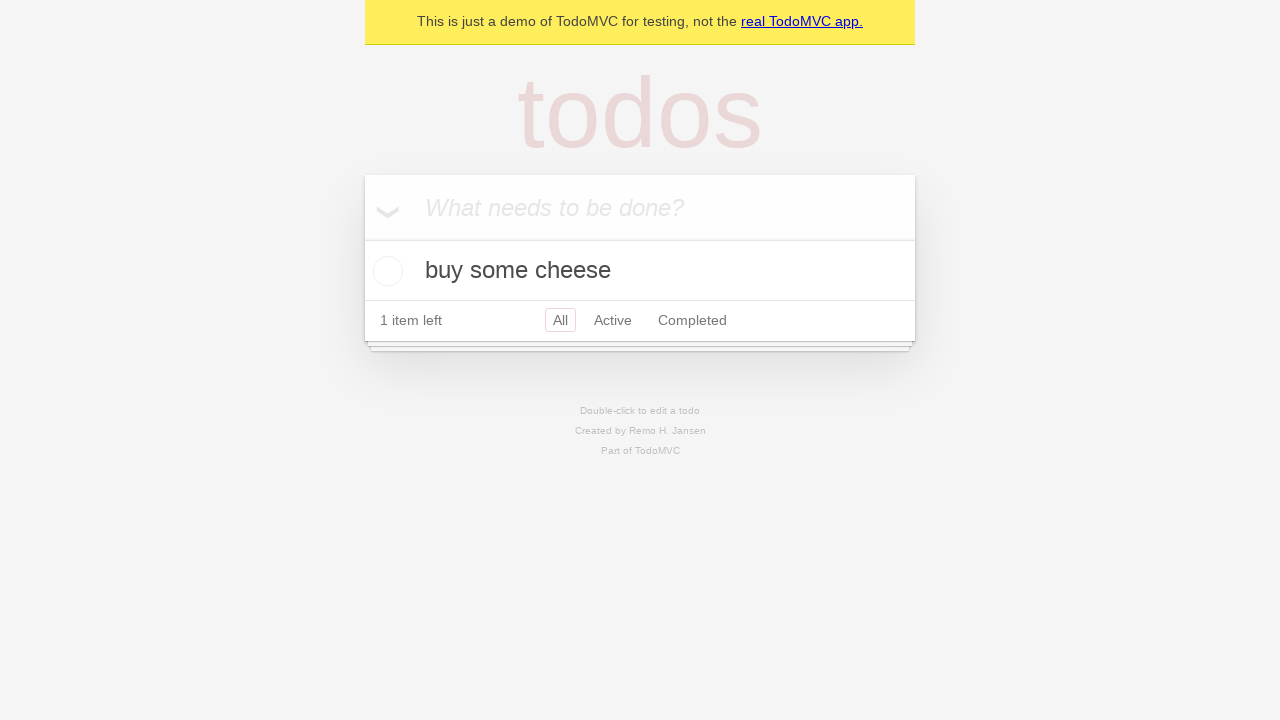

Filled todo input with 'feed the cat' on internal:attr=[placeholder="What needs to be done?"i]
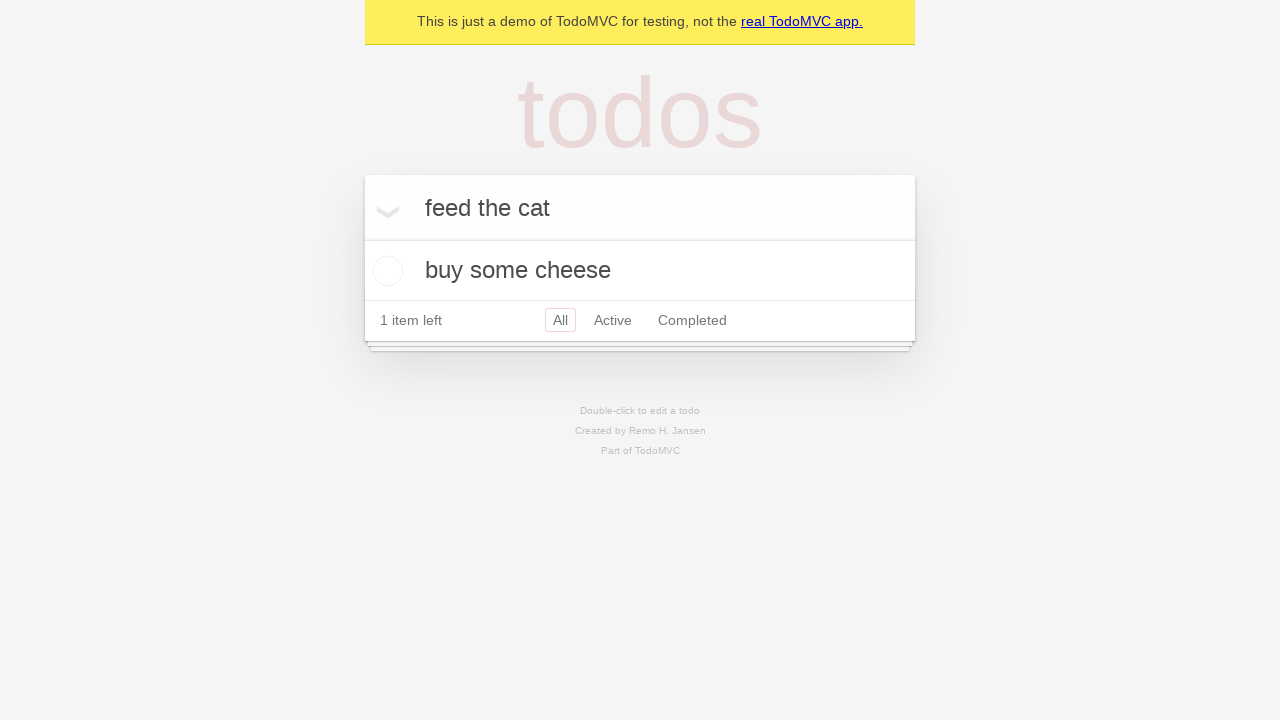

Pressed Enter to add second todo item on internal:attr=[placeholder="What needs to be done?"i]
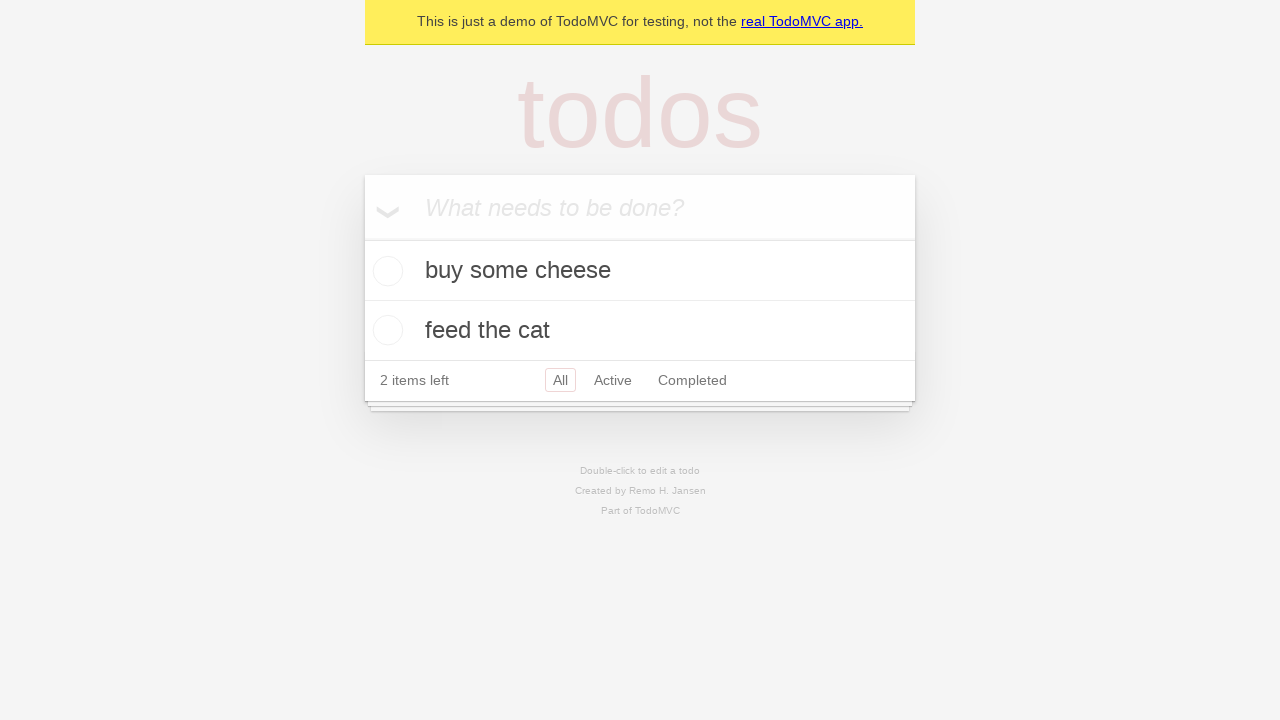

Filled todo input with 'book a doctors appointment' on internal:attr=[placeholder="What needs to be done?"i]
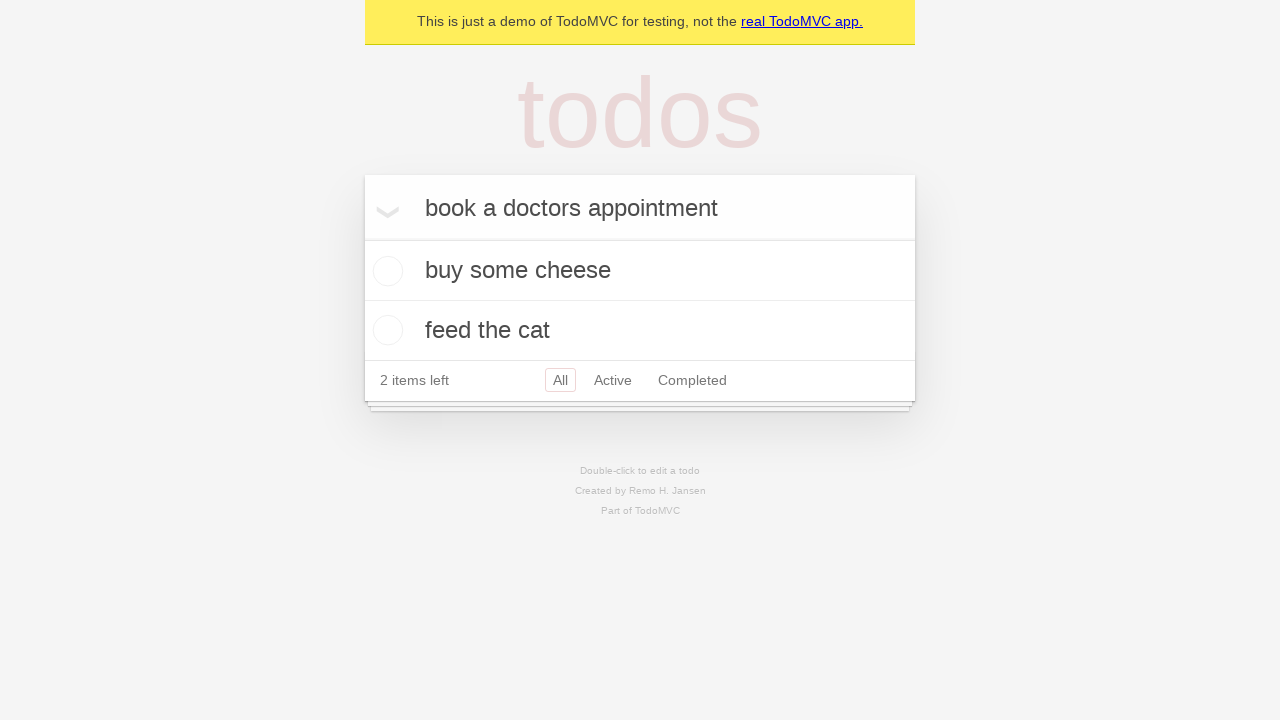

Pressed Enter to add third todo item on internal:attr=[placeholder="What needs to be done?"i]
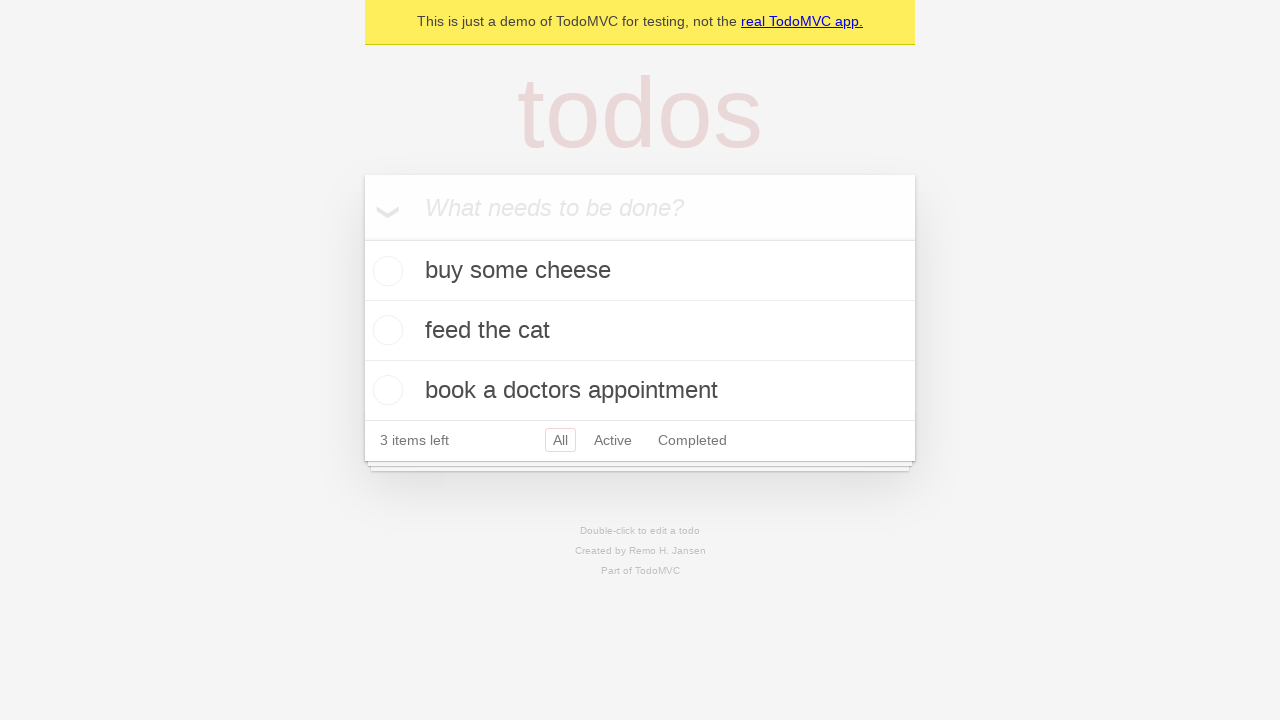

Double-clicked second todo item to enter edit mode at (640, 331) on internal:testid=[data-testid="todo-item"s] >> nth=1
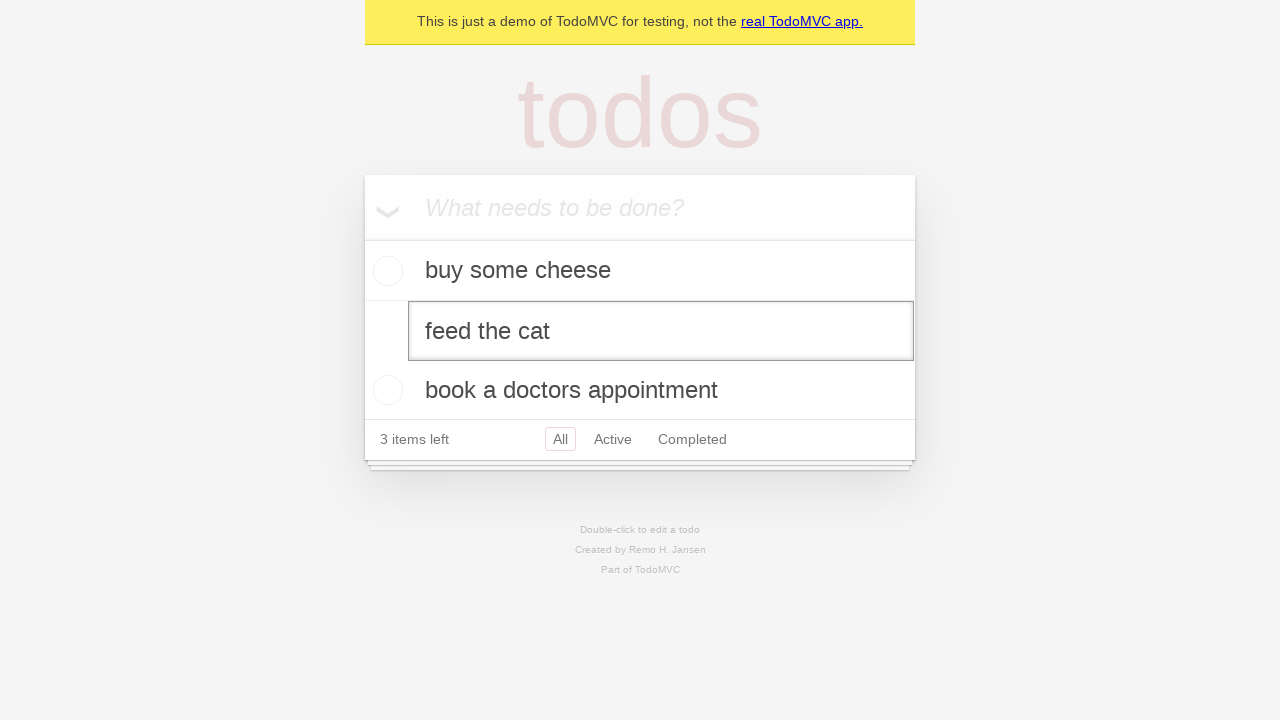

Cleared the edit textbox for second todo item on internal:testid=[data-testid="todo-item"s] >> nth=1 >> internal:role=textbox[nam
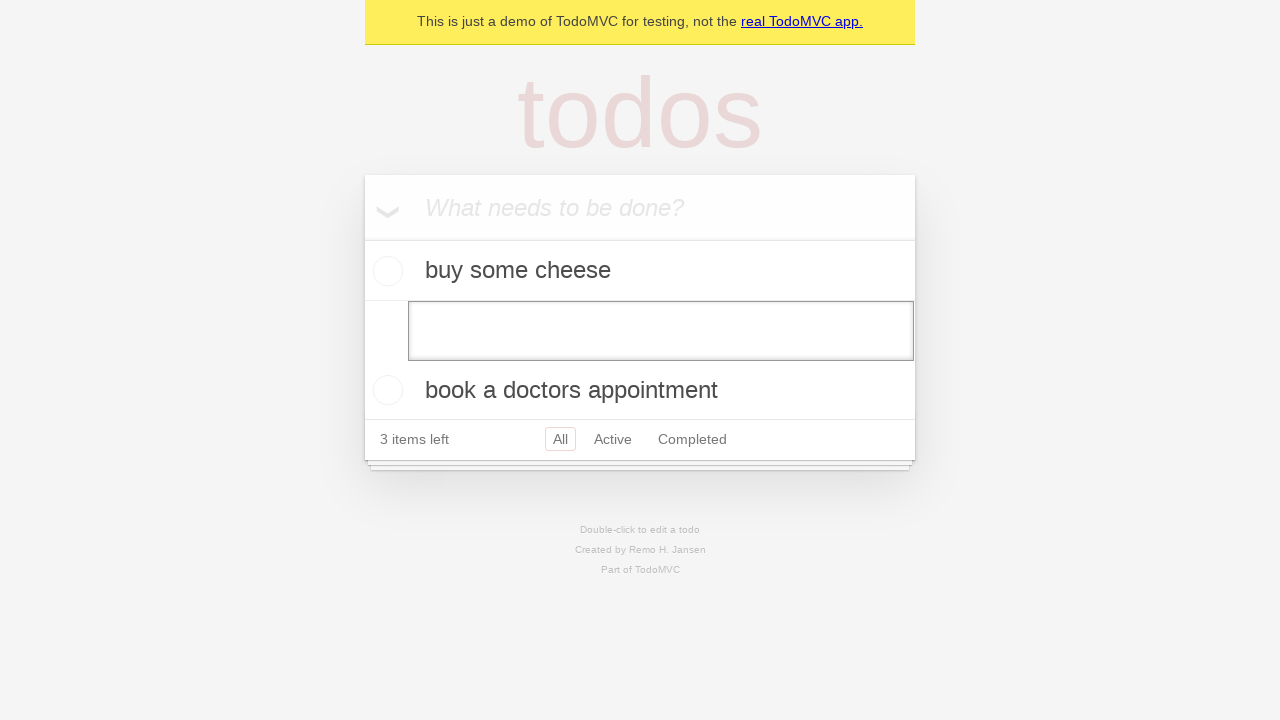

Pressed Enter to confirm empty edit, removing the todo item on internal:testid=[data-testid="todo-item"s] >> nth=1 >> internal:role=textbox[nam
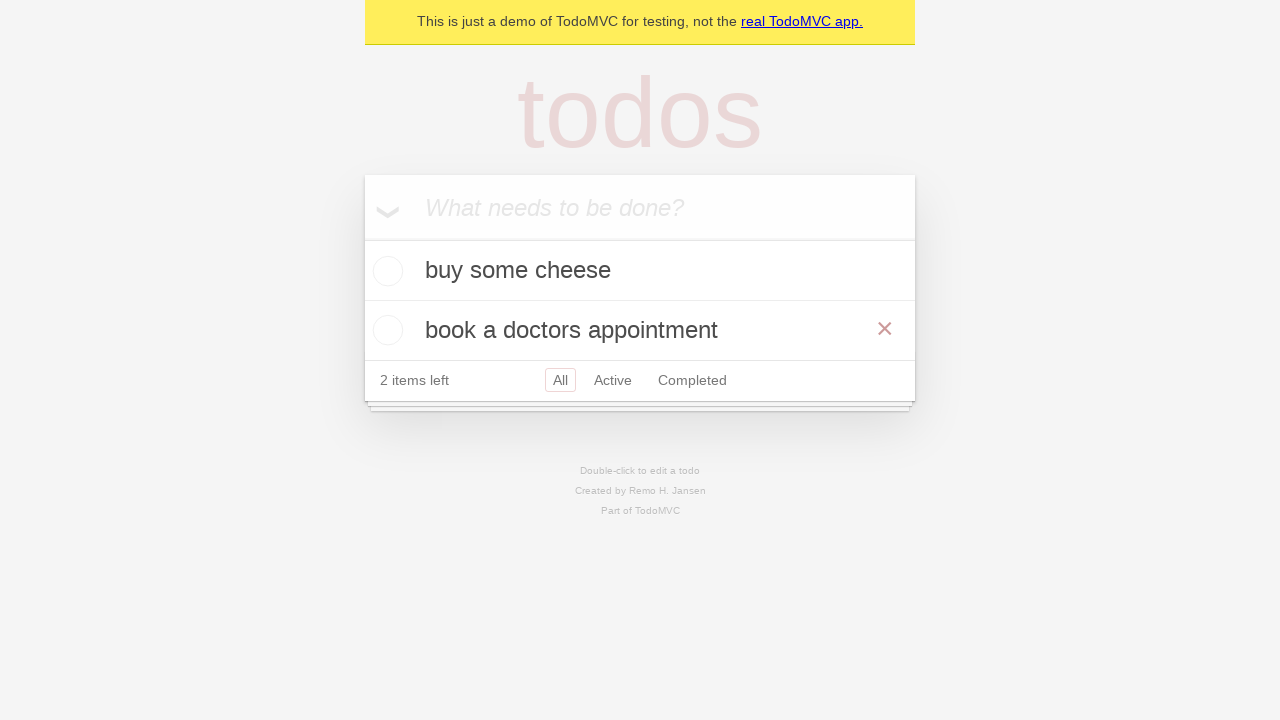

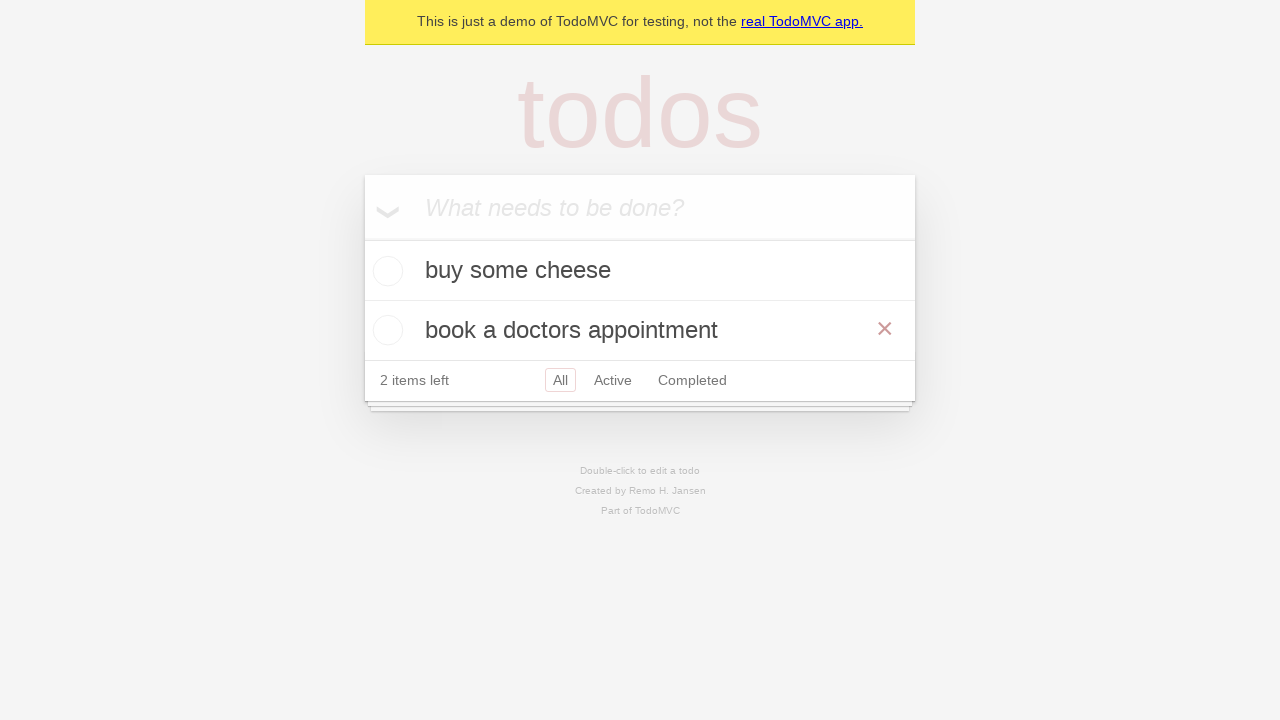